Tests checkbox functionality by verifying initial unchecked state, clicking the Senior Citizen Discount checkbox, and confirming it becomes selected

Starting URL: https://rahulshettyacademy.com/dropdownsPractise

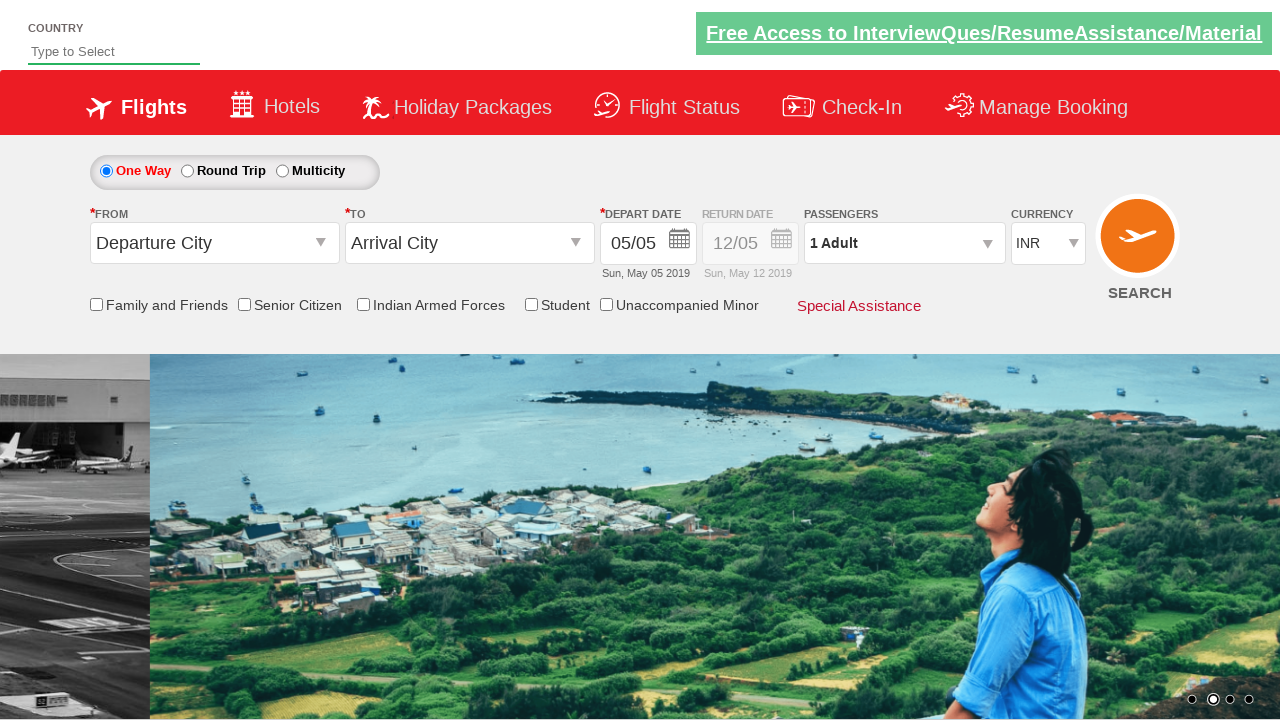

Located the Senior Citizen Discount checkbox
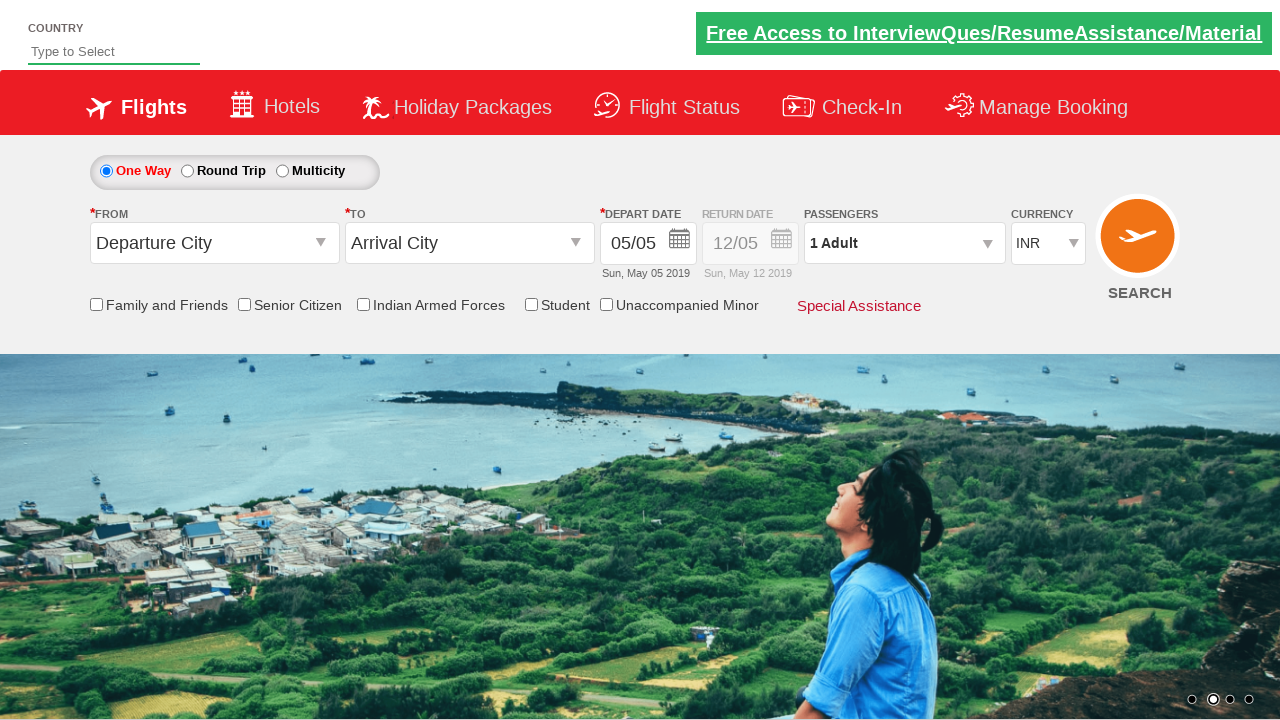

Verified checkbox is initially unchecked
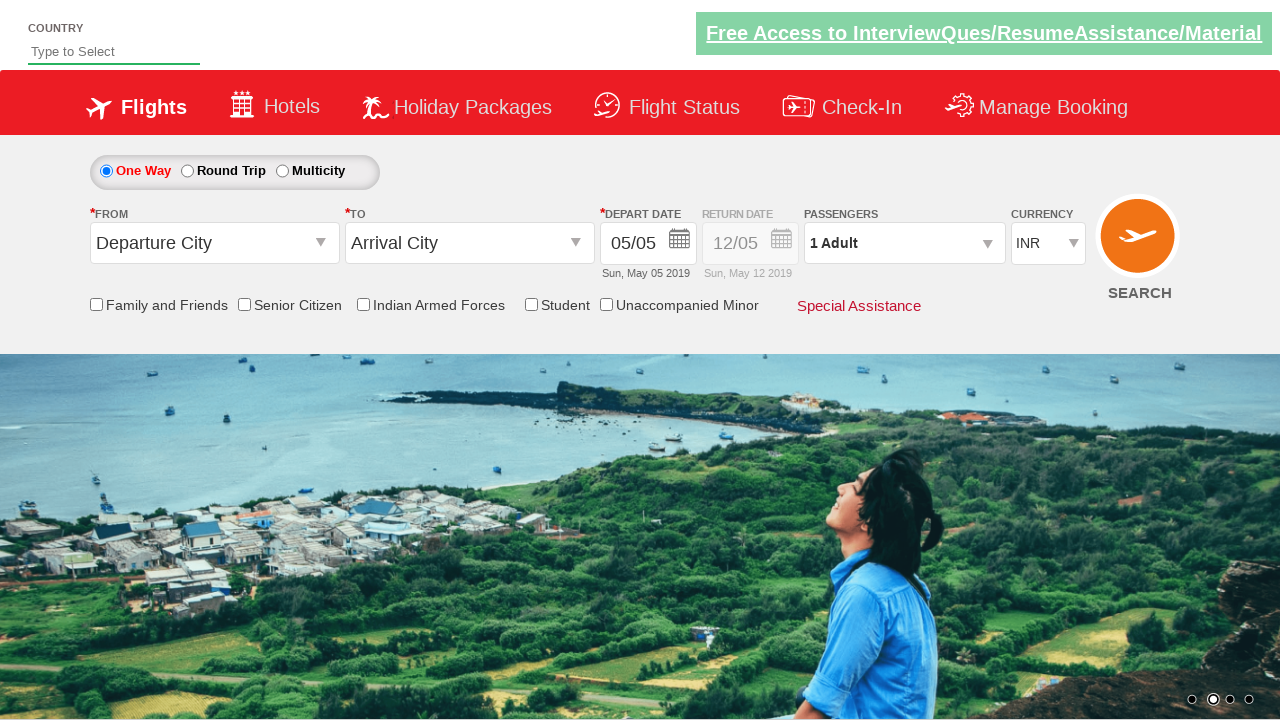

Clicked the Senior Citizen Discount checkbox to select it at (244, 304) on input[id*='SeniorCitizenDiscount']
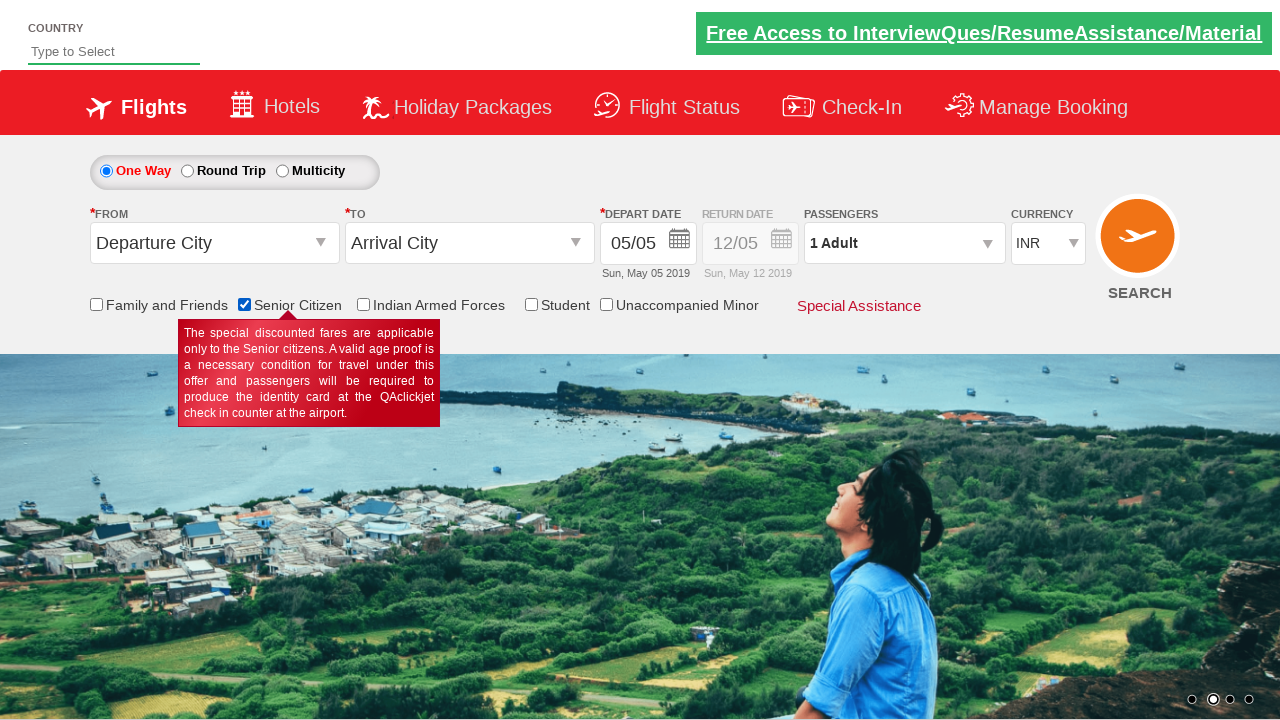

Verified checkbox is now checked
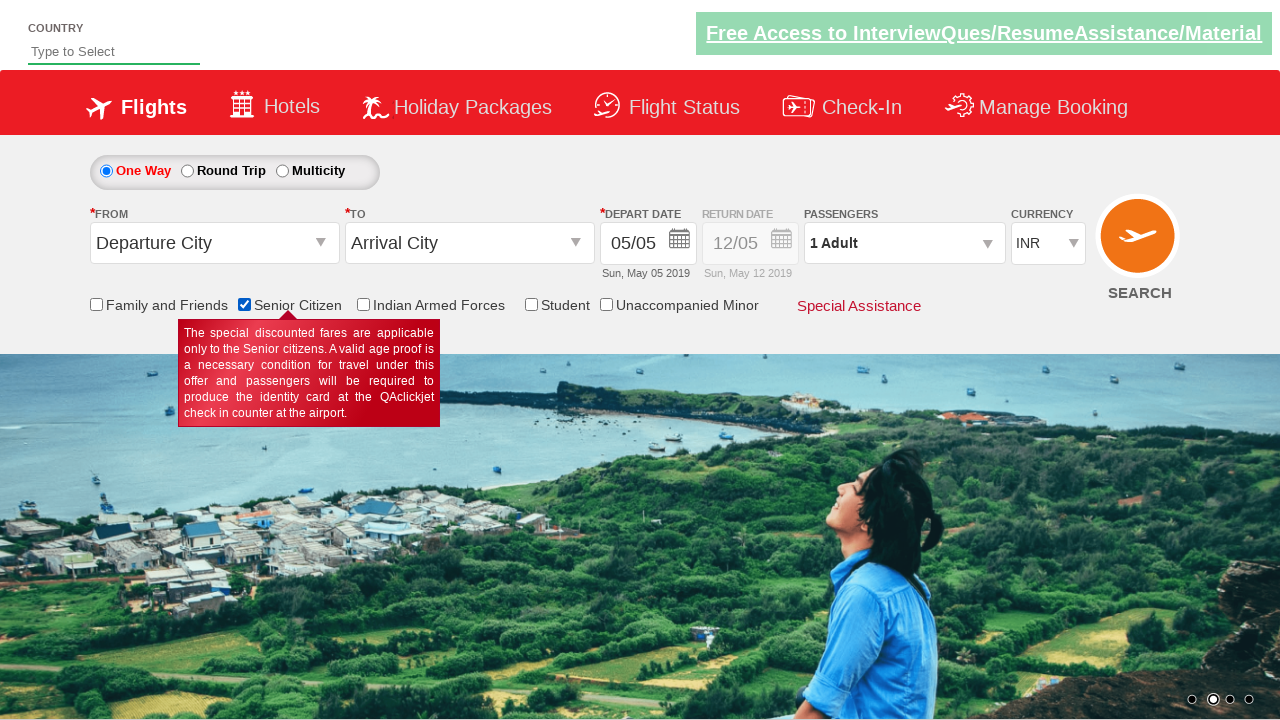

Retrieved count of all checkboxes on the page: 6
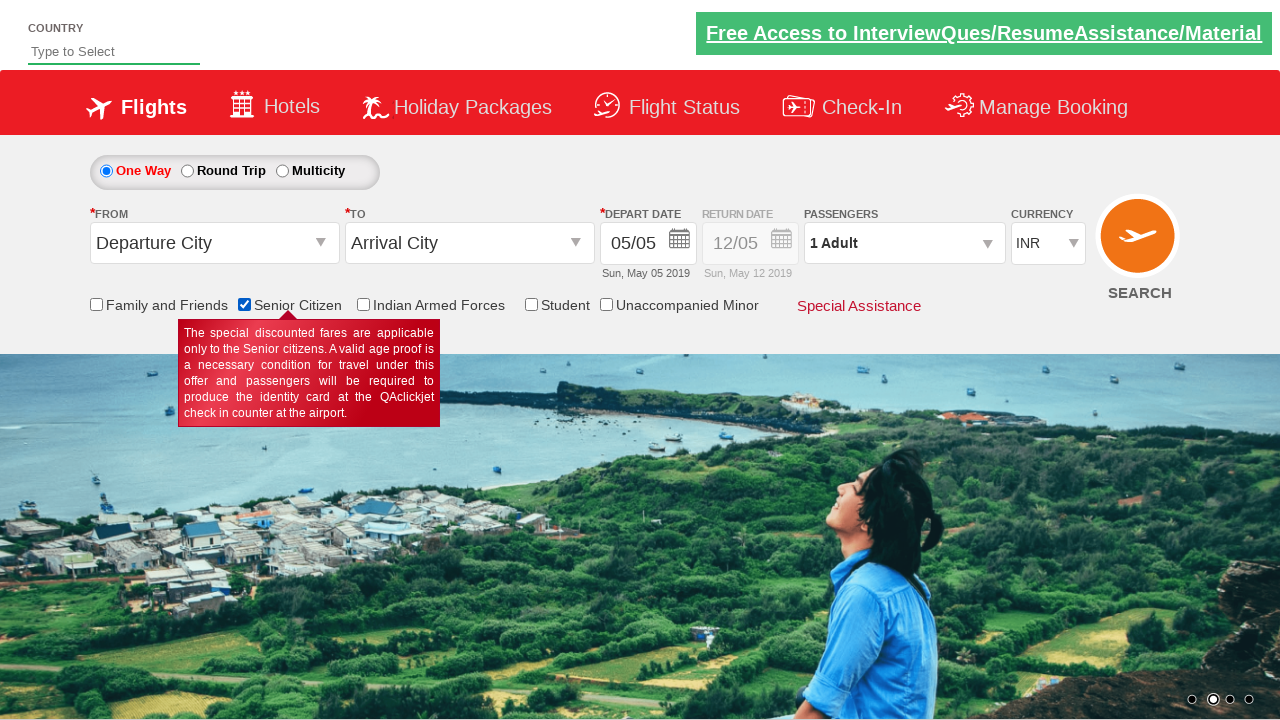

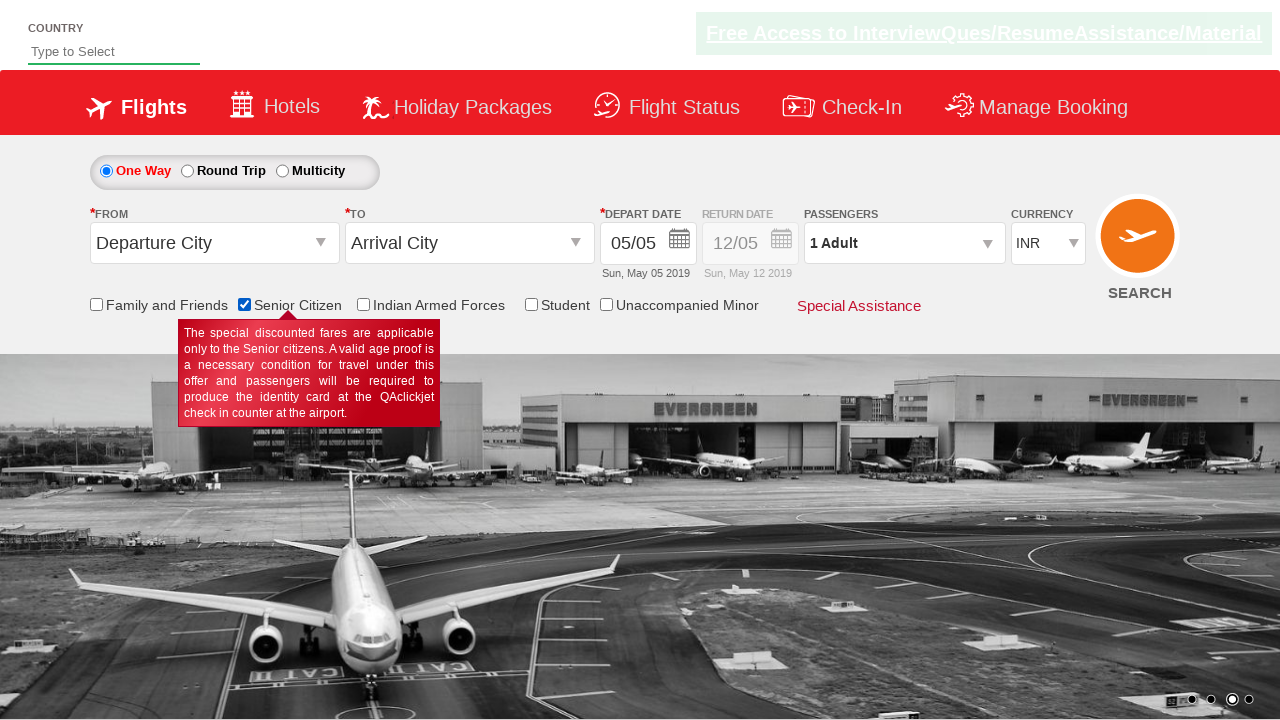